Tests JavaScript prompt alert handling by clicking a button to trigger a prompt, entering text into the prompt dialog, and accepting it.

Starting URL: https://v1.training-support.net/selenium/javascript-alerts

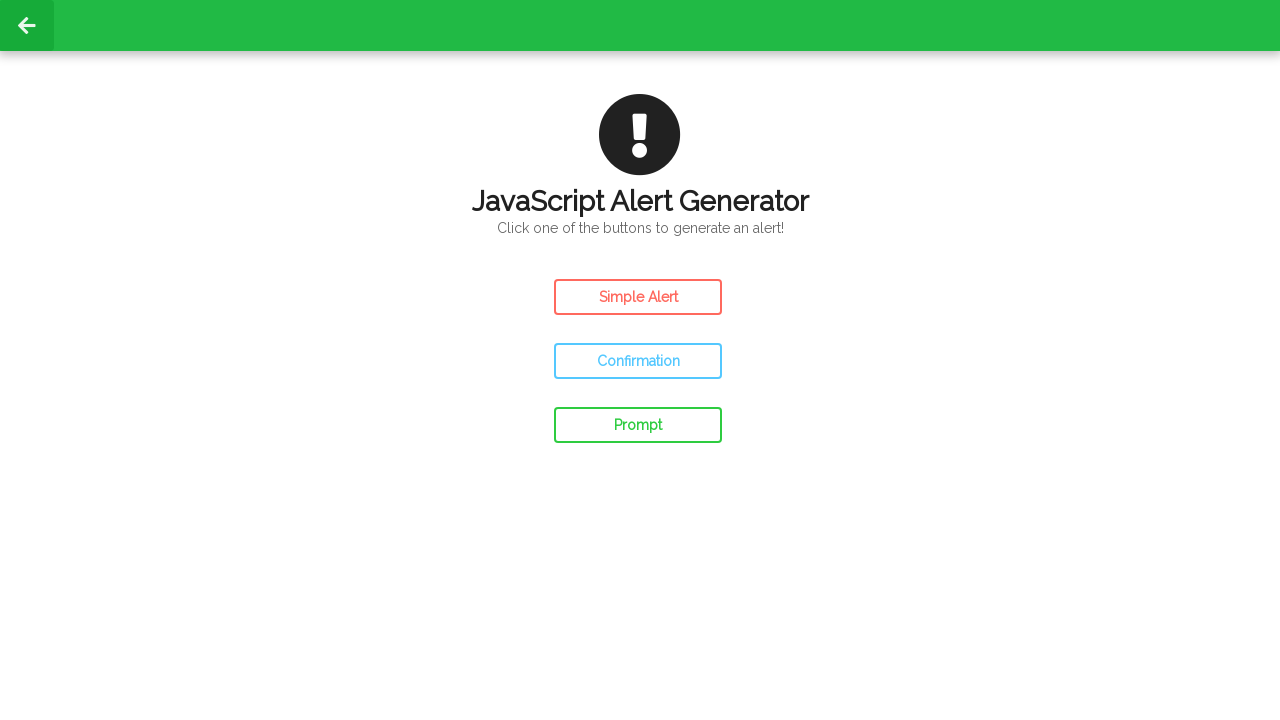

Set up dialog handler to accept prompt with text 'Awesome!'
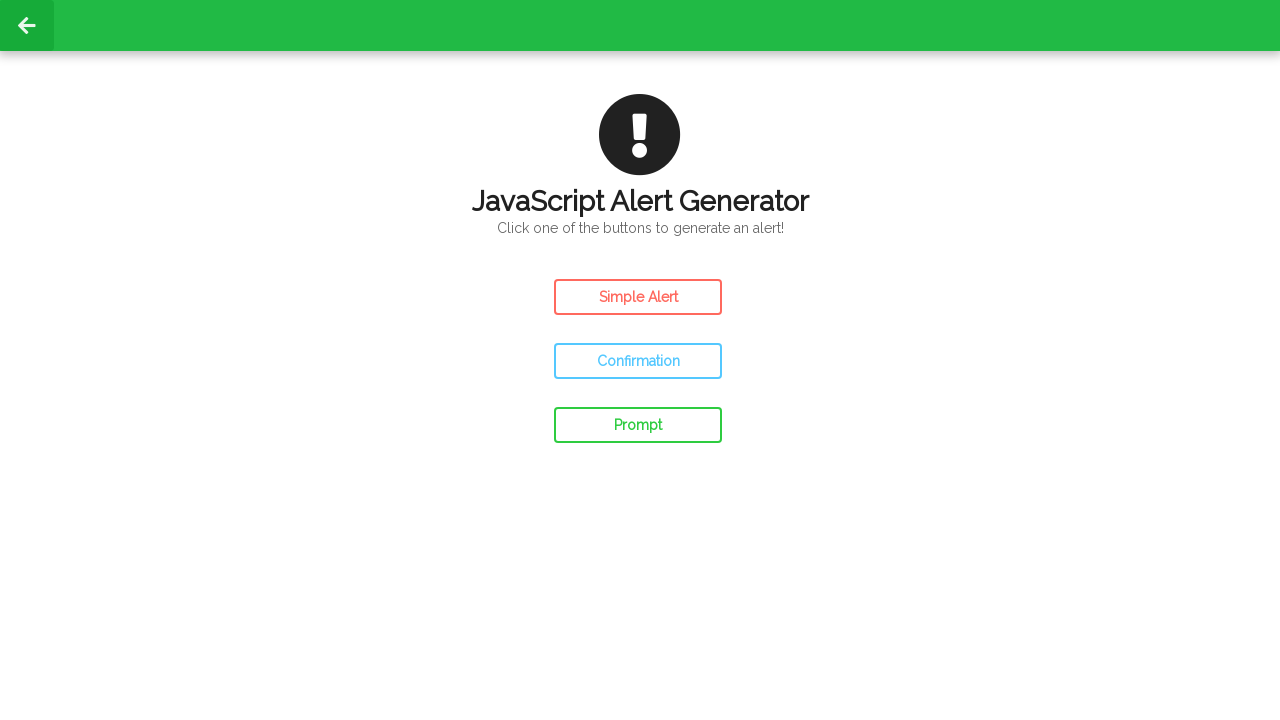

Clicked prompt button to trigger JavaScript prompt dialog at (638, 425) on #prompt
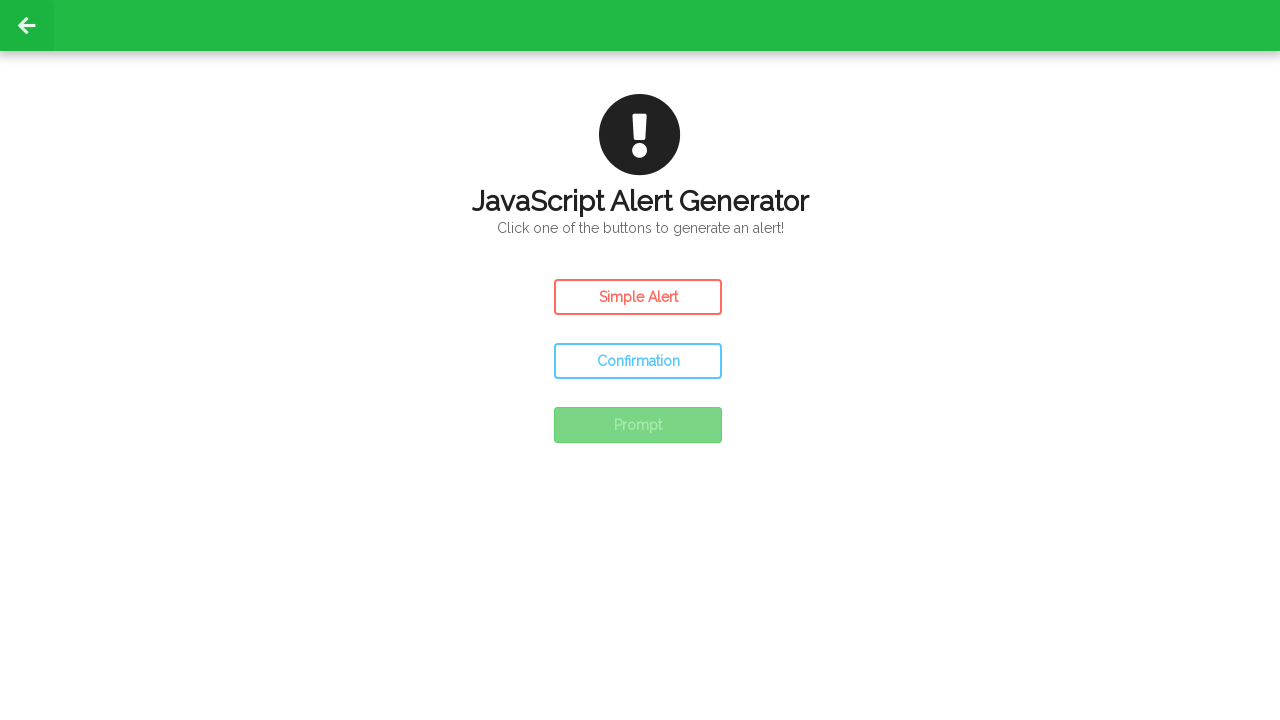

Waited for prompt dialog interaction to complete
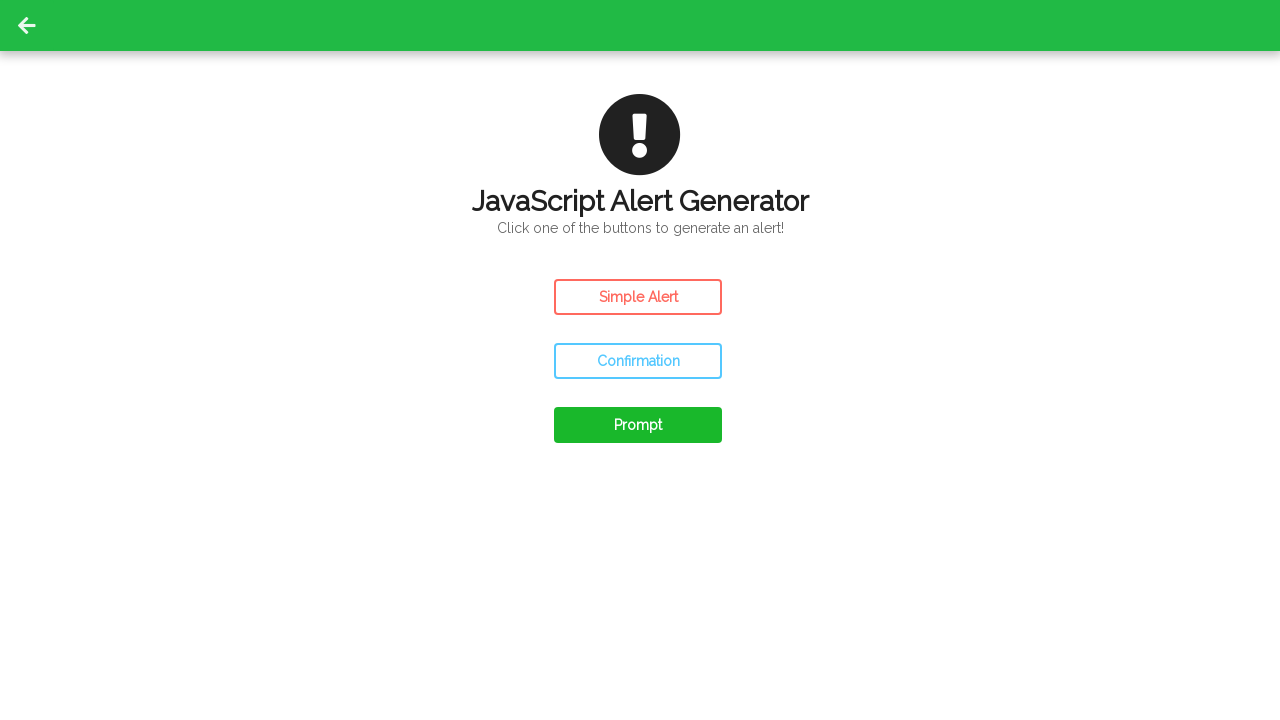

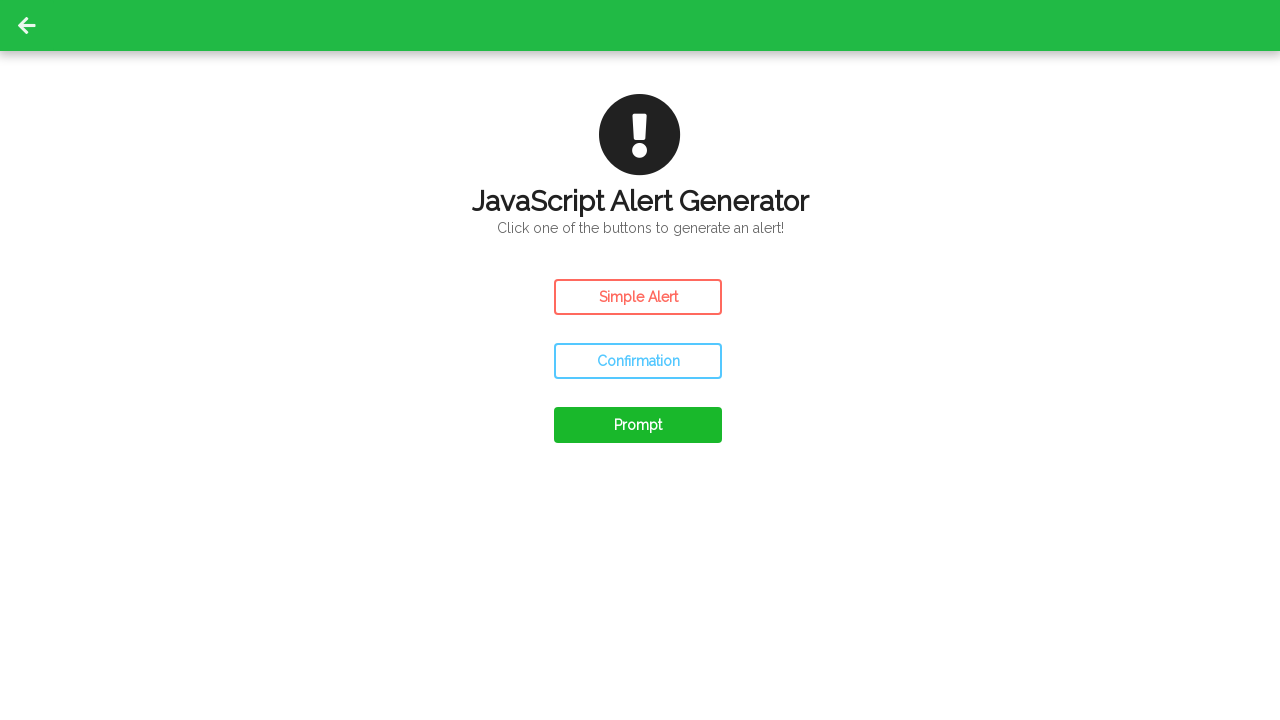